Navigates to DemoQA alerts page, triggers an alert by clicking a button, accepts the alert, and verifies the alert text

Starting URL: https://demoqa.com/alerts

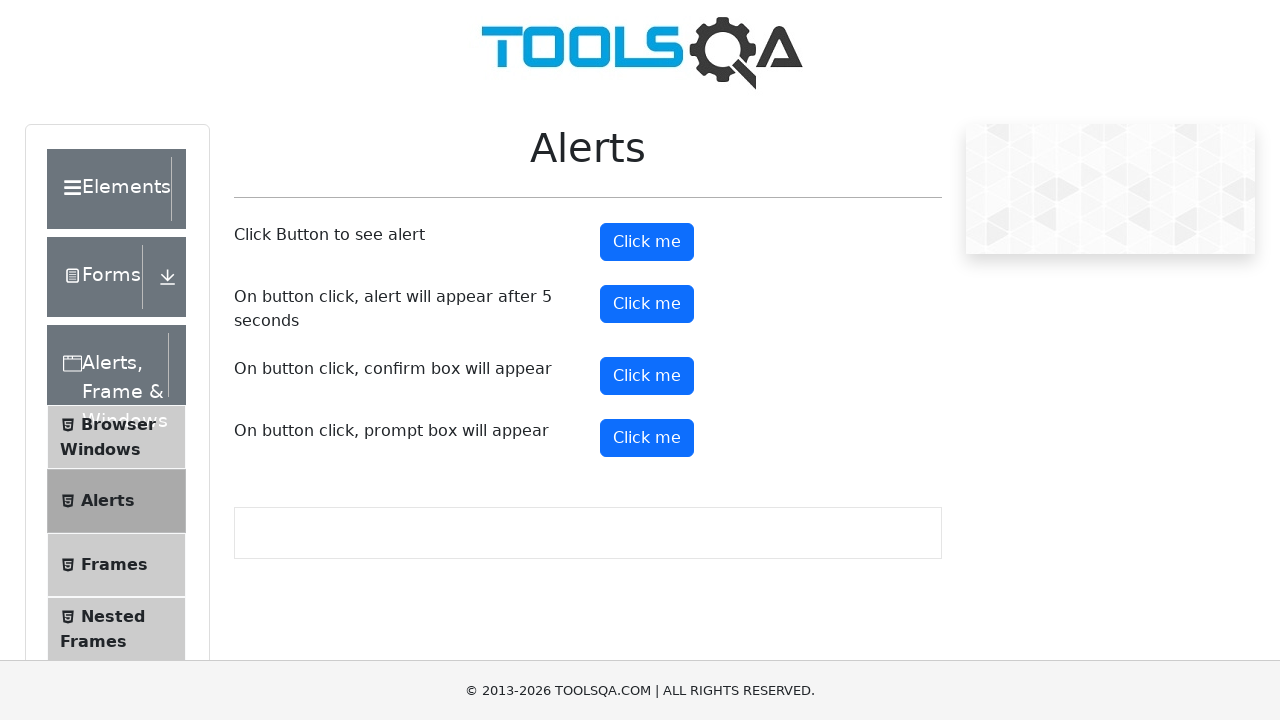

Set up dialog handler to accept alert containing 'You clicked a button'
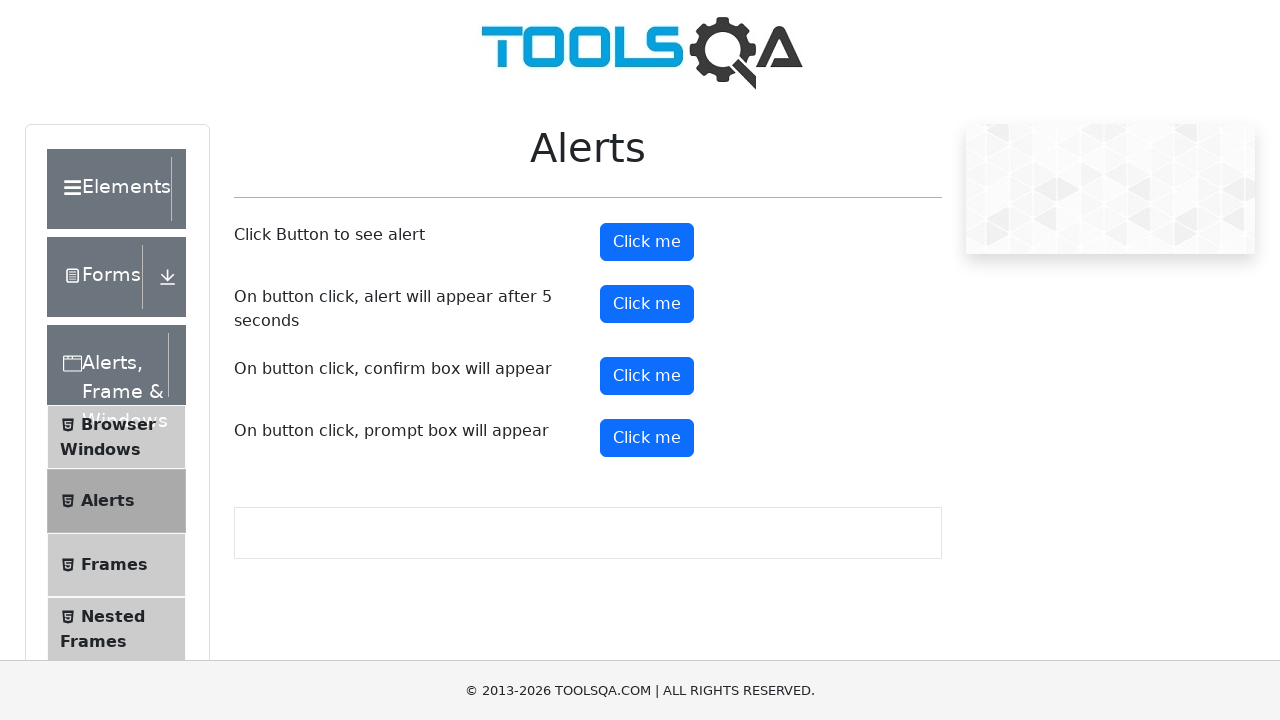

Clicked alert button to trigger alert at (647, 242) on #alertButton
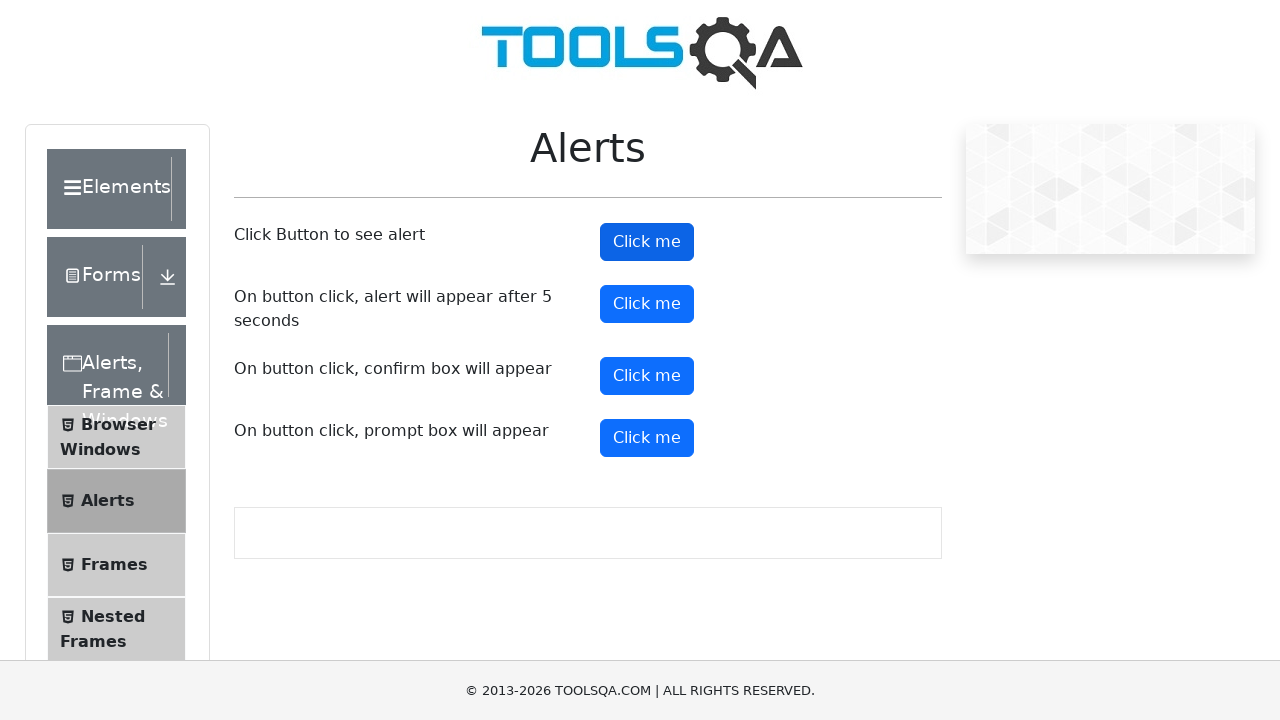

Waited 500ms for alert to be processed and accepted
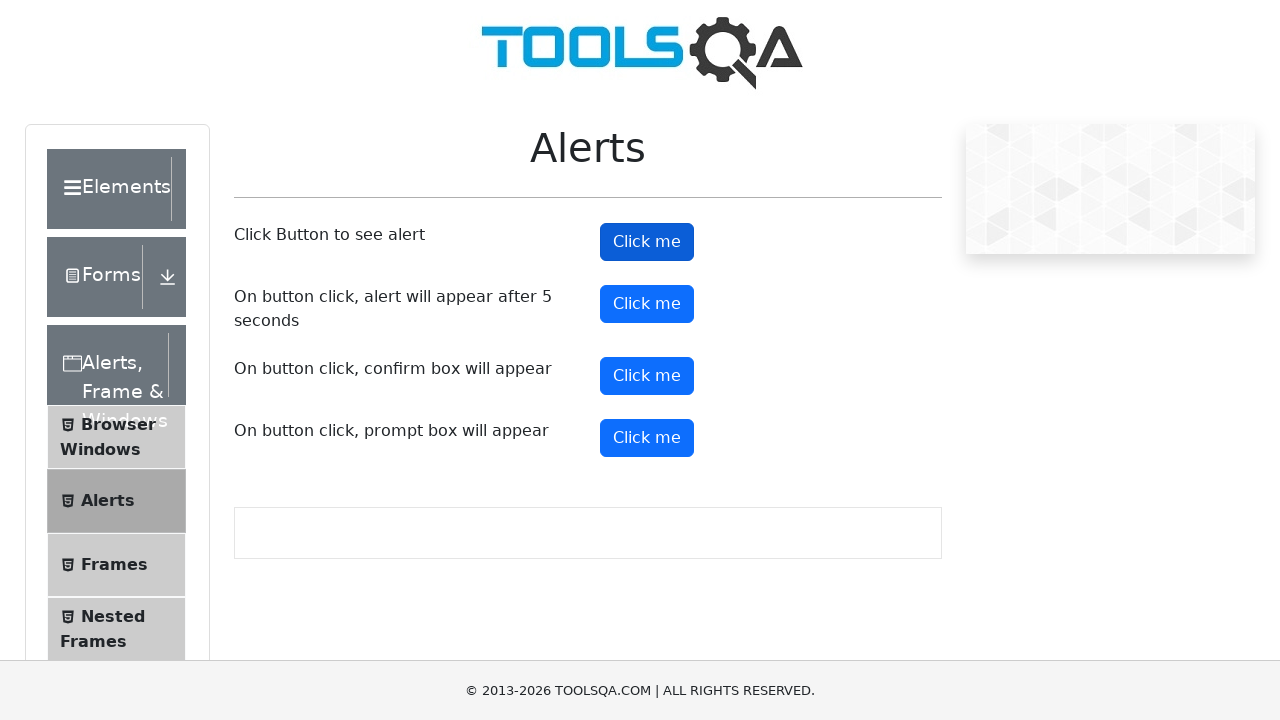

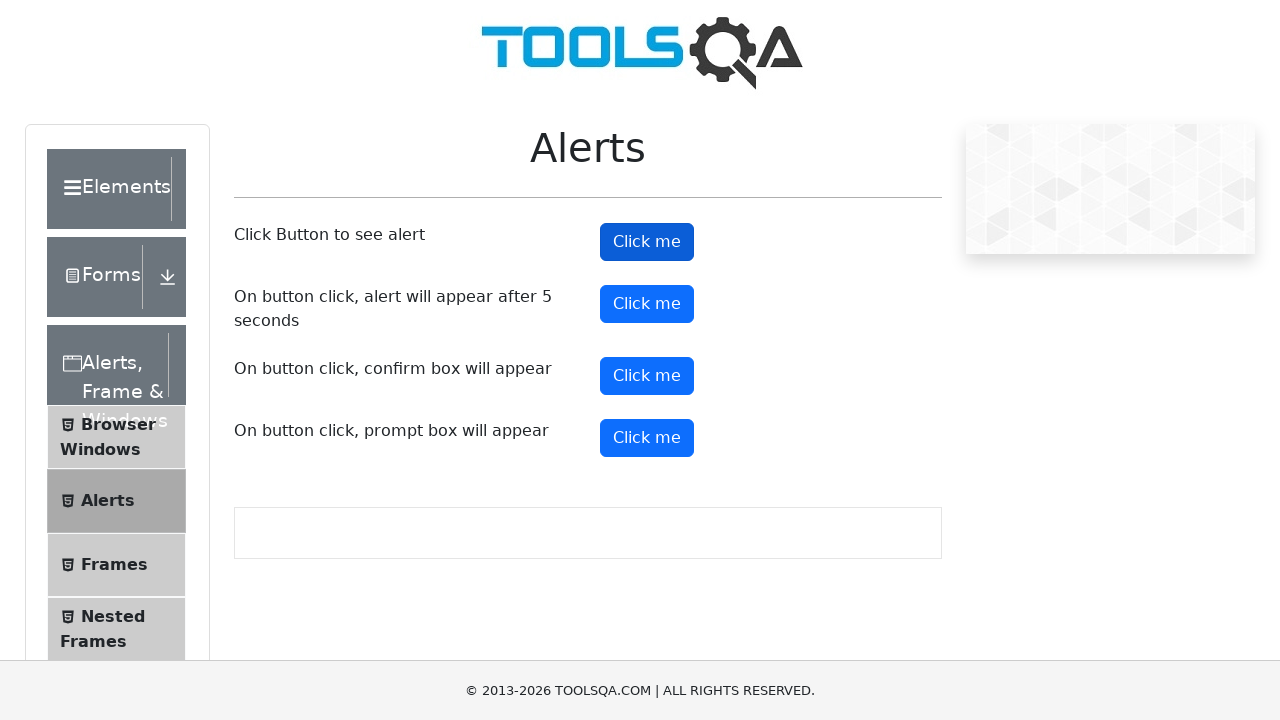